Tests registration form validation when confirmation email doesn't match the original email

Starting URL: https://alada.vn/tai-khoan/dang-ky.html

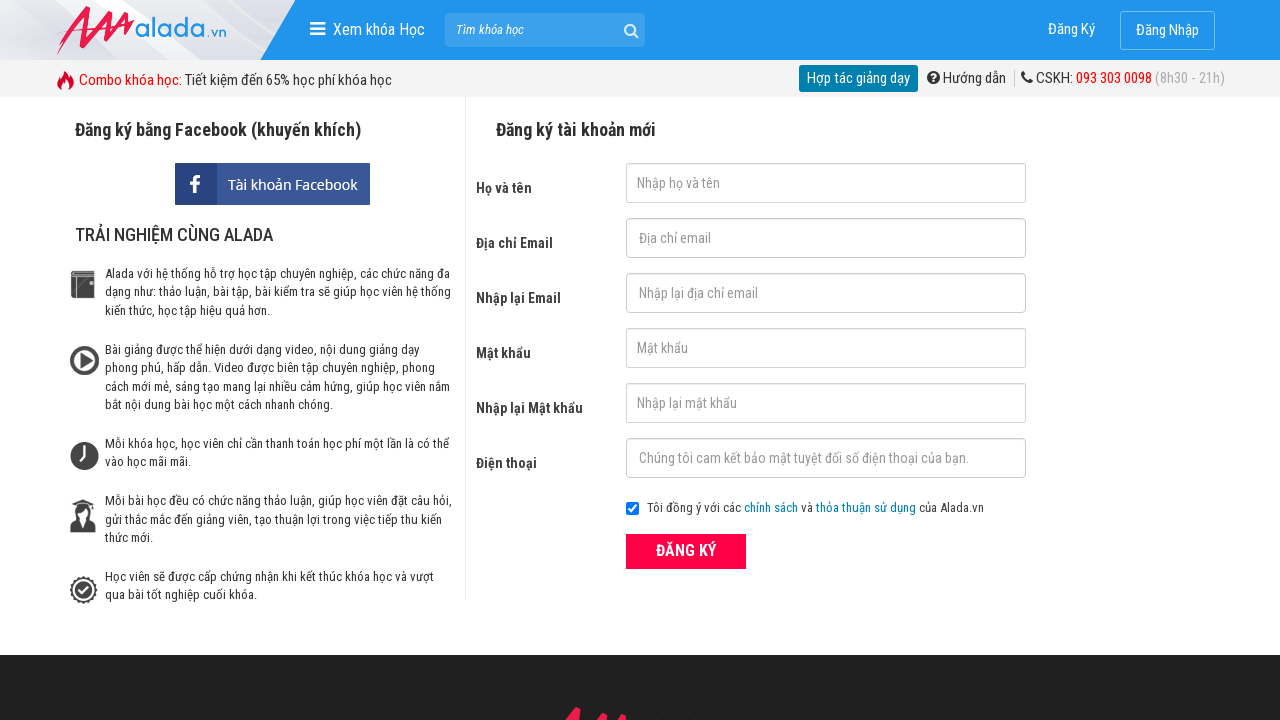

Filled first name field with 'John Wick' on #txtFirstname
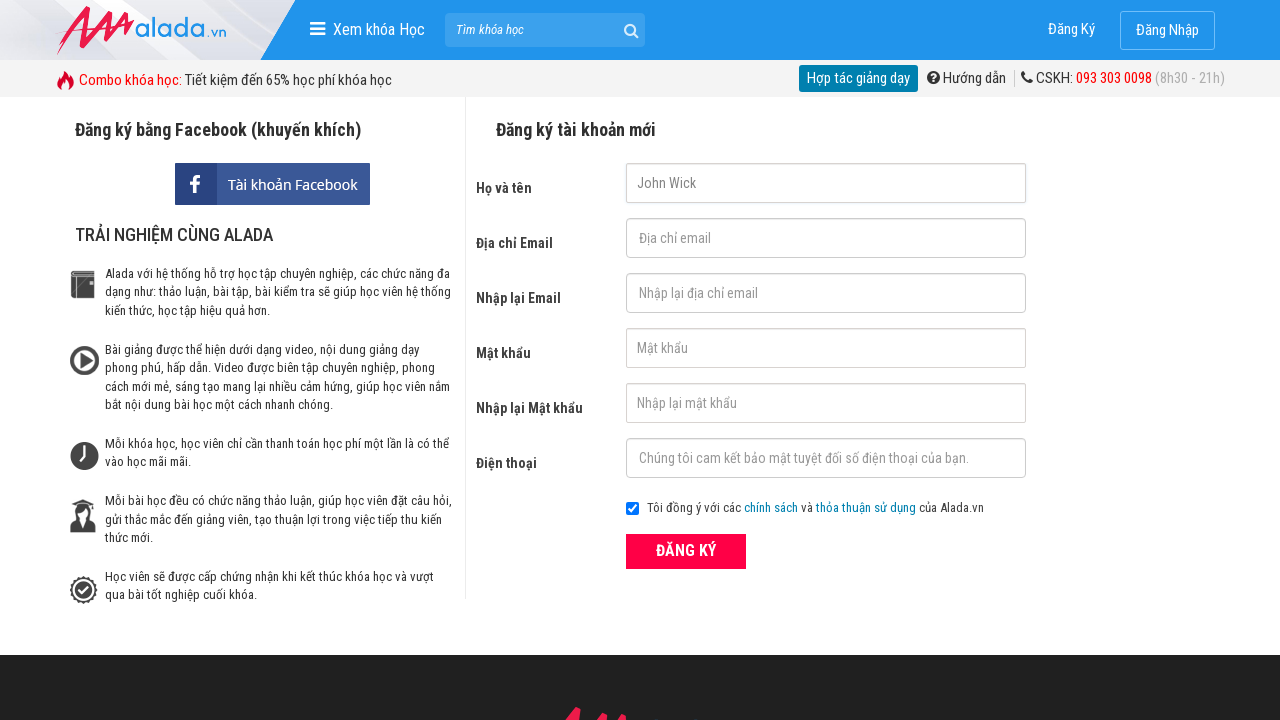

Filled email field with 'john@wick.net' on #txtEmail
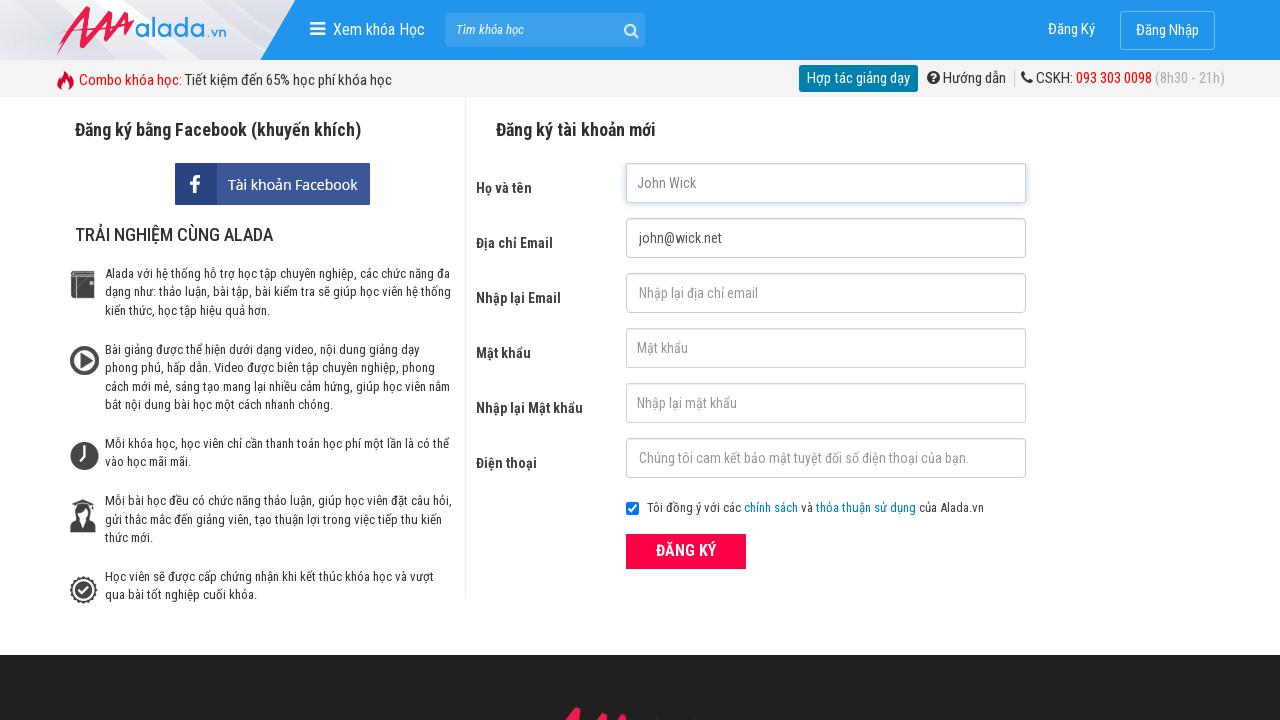

Filled confirmation email field with mismatched email 'john@wick.com' on #txtCEmail
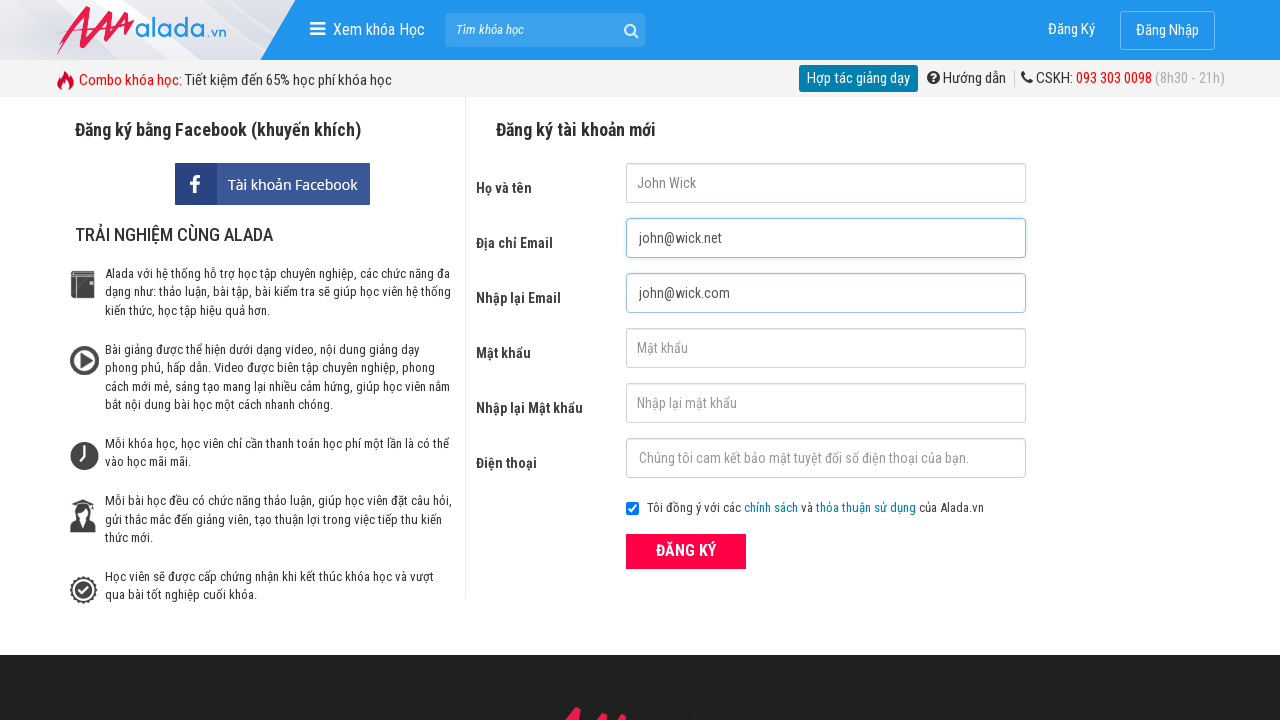

Filled password field with '123456789' on #txtPassword
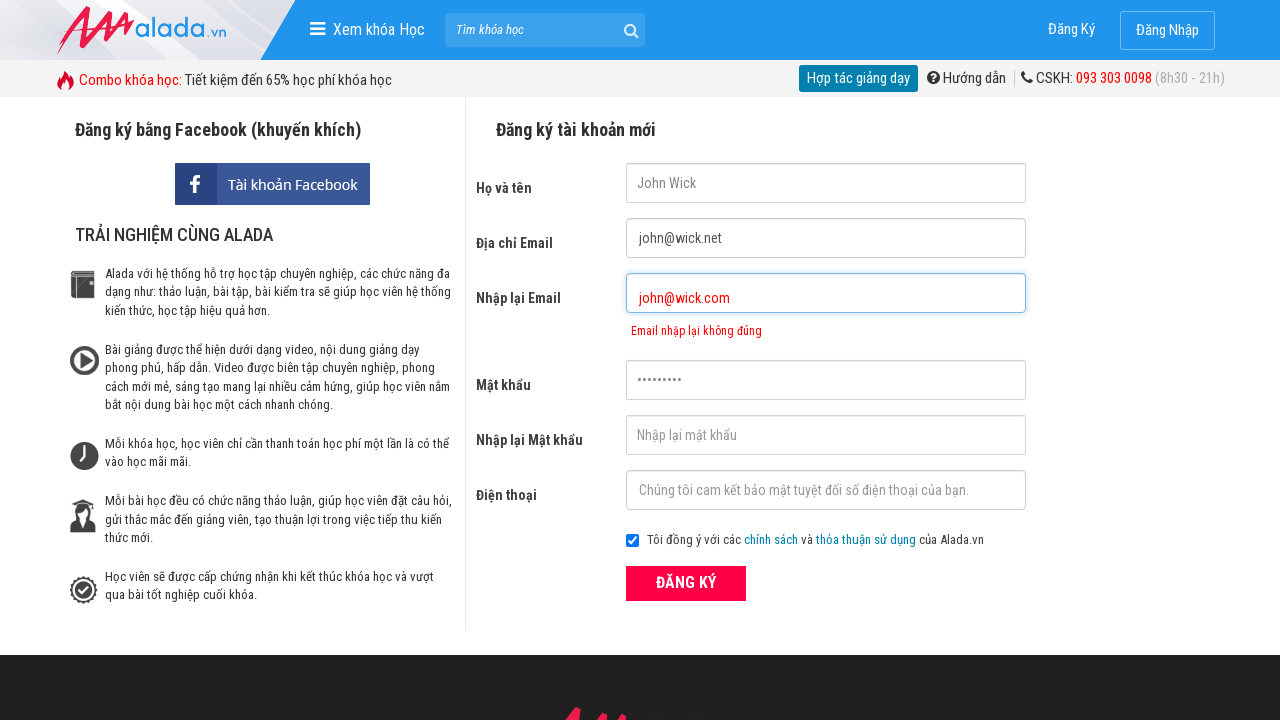

Filled confirm password field with '123456789' on #txtCPassword
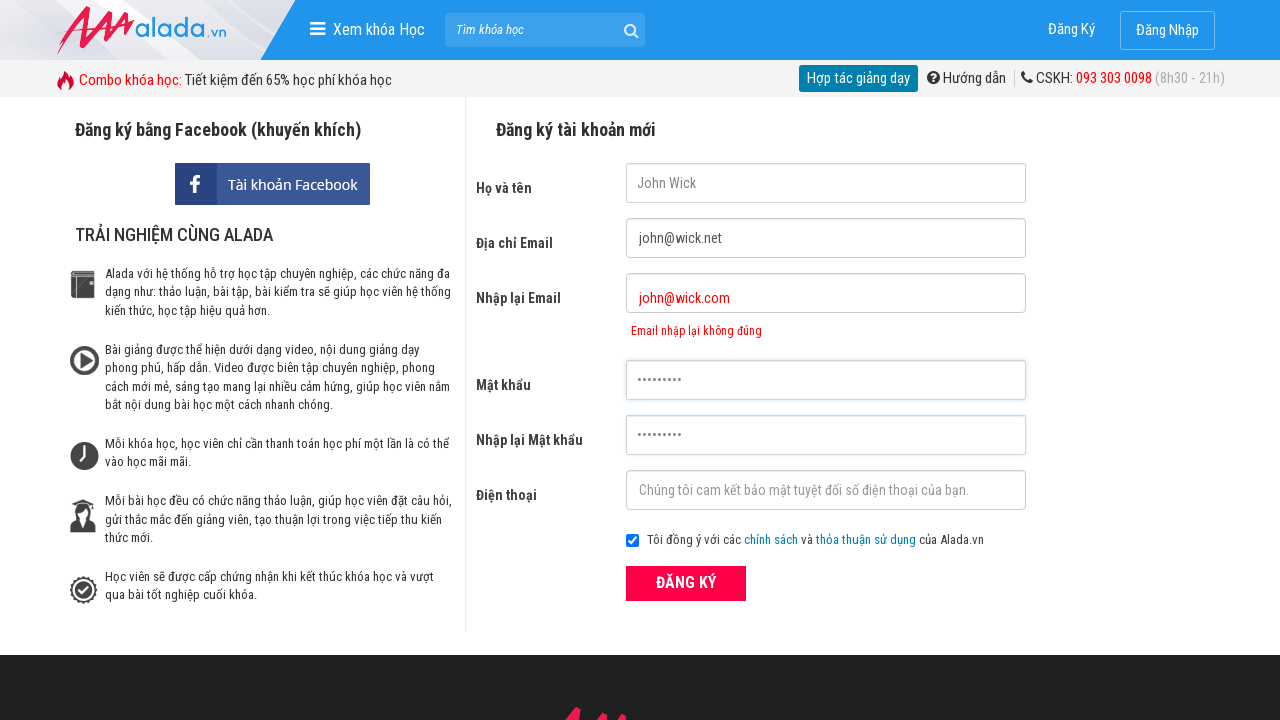

Filled phone number field with '0123456789' on #txtPhone
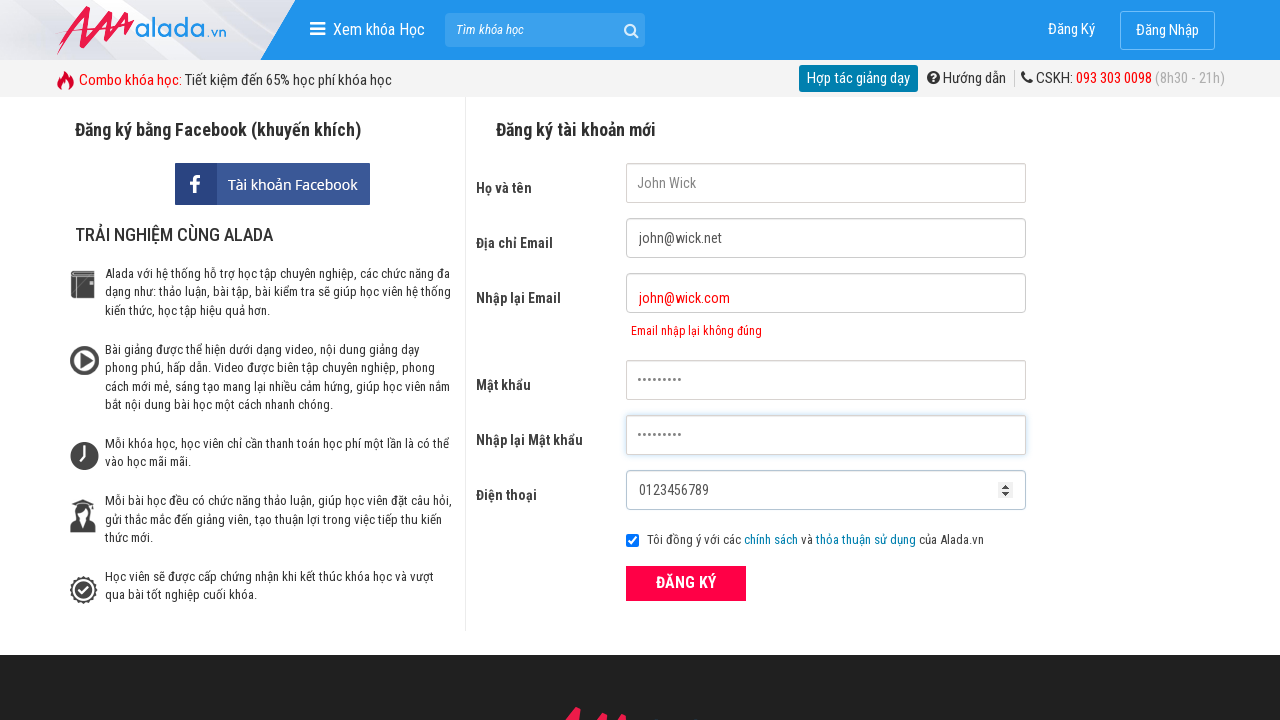

Clicked ĐĂNG KÝ (Register) button at (686, 583) on xpath=//form[@id='frmLogin']//button[text()='ĐĂNG KÝ']
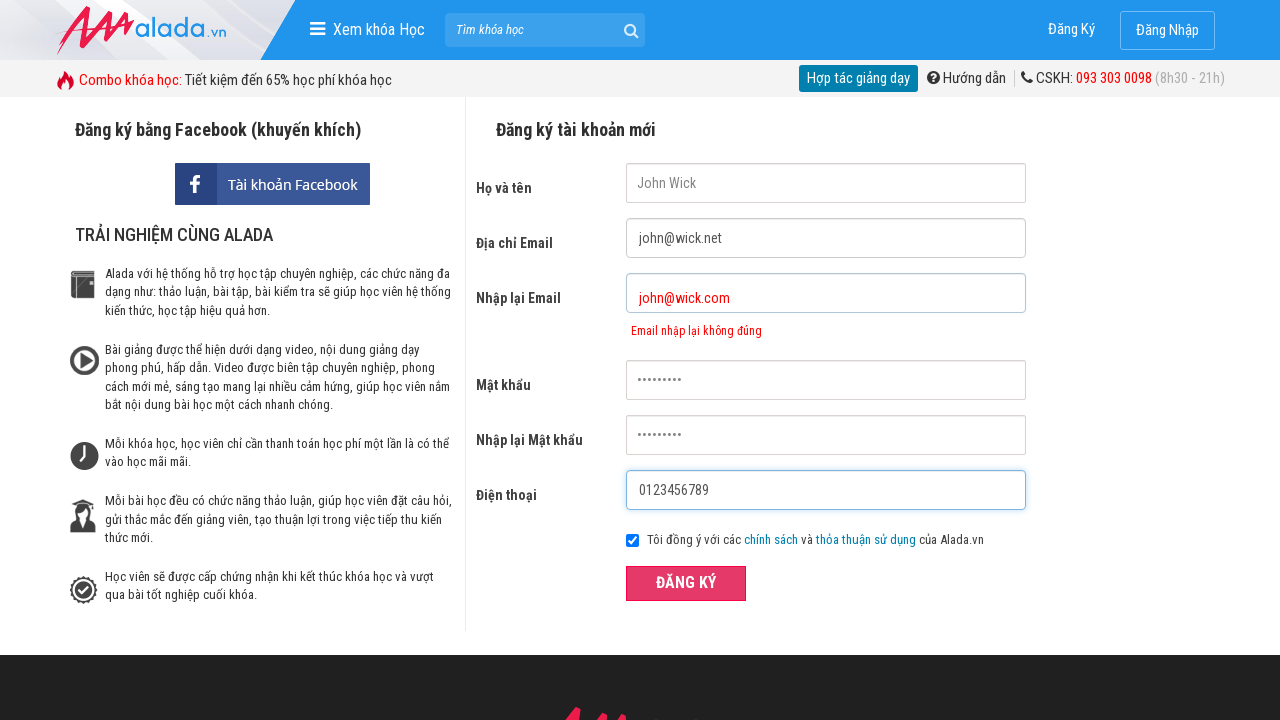

Validation error message appeared for mismatched confirmation email
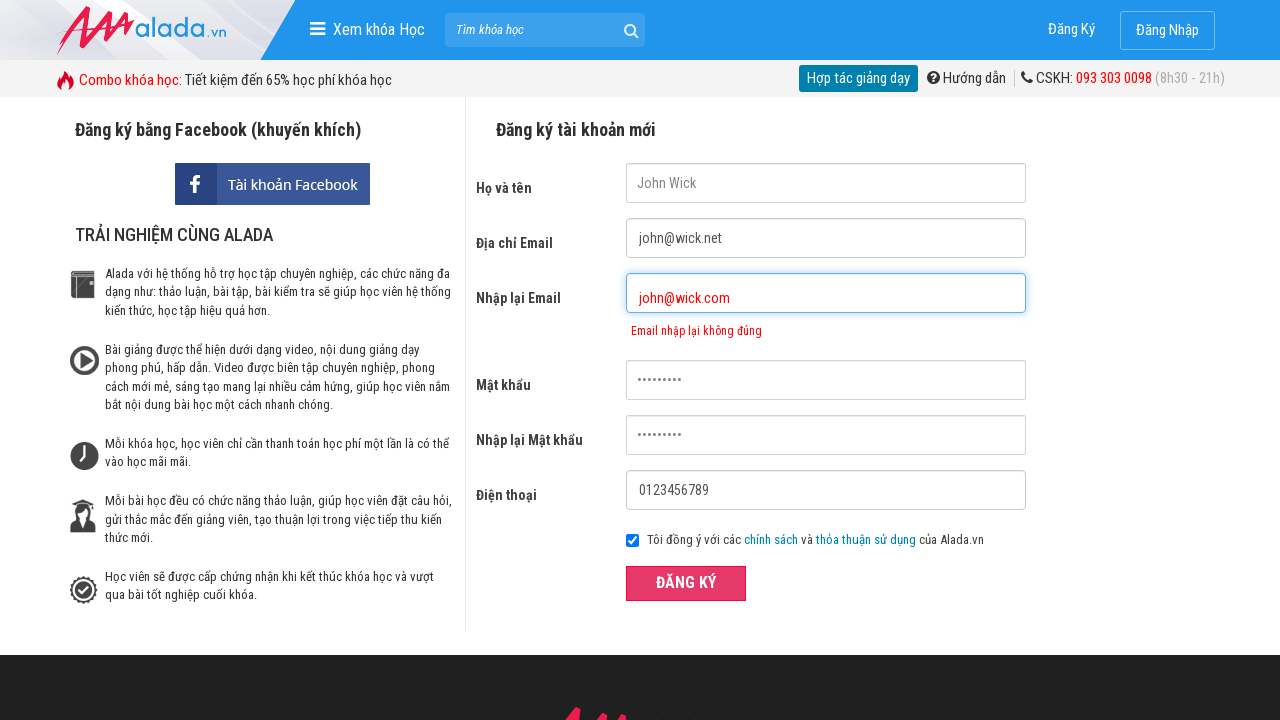

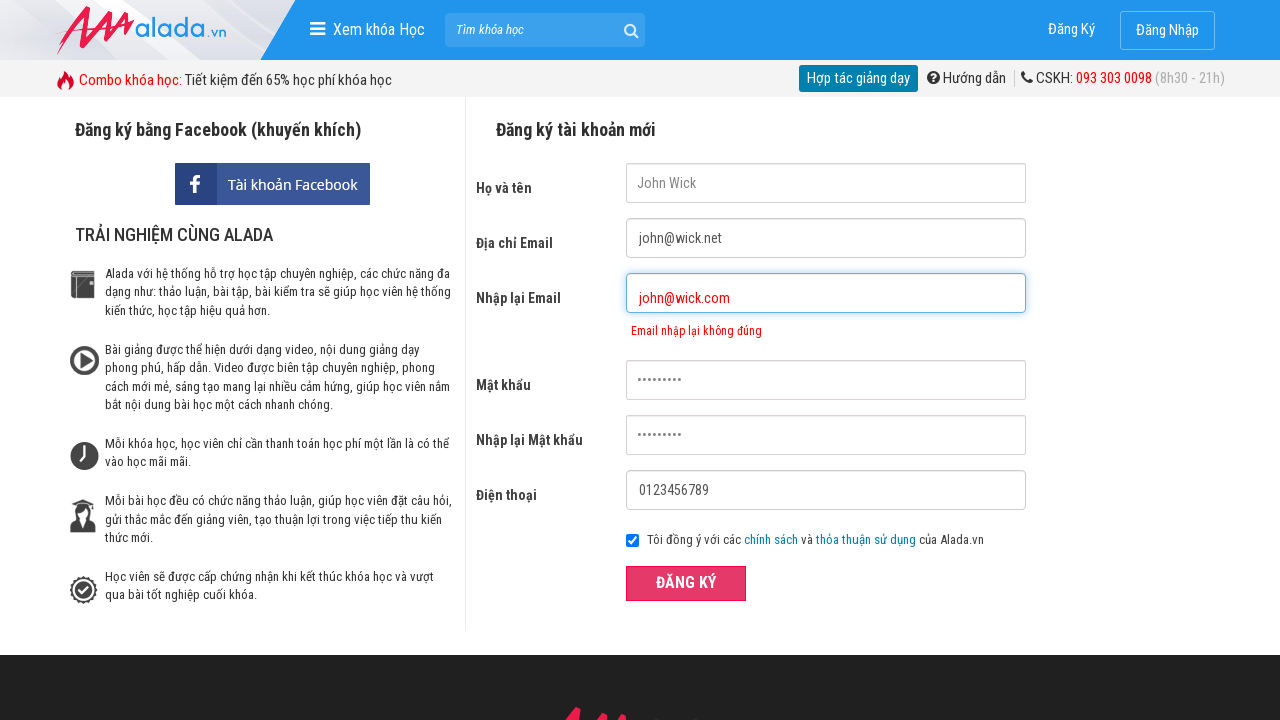